Tests interaction with a multi-select dropdown on W3Schools tryit page by switching to the result iframe and locating the select element with car options.

Starting URL: https://www.w3schools.com/tags/tryit.asp?filename=tryhtml_select_multiple

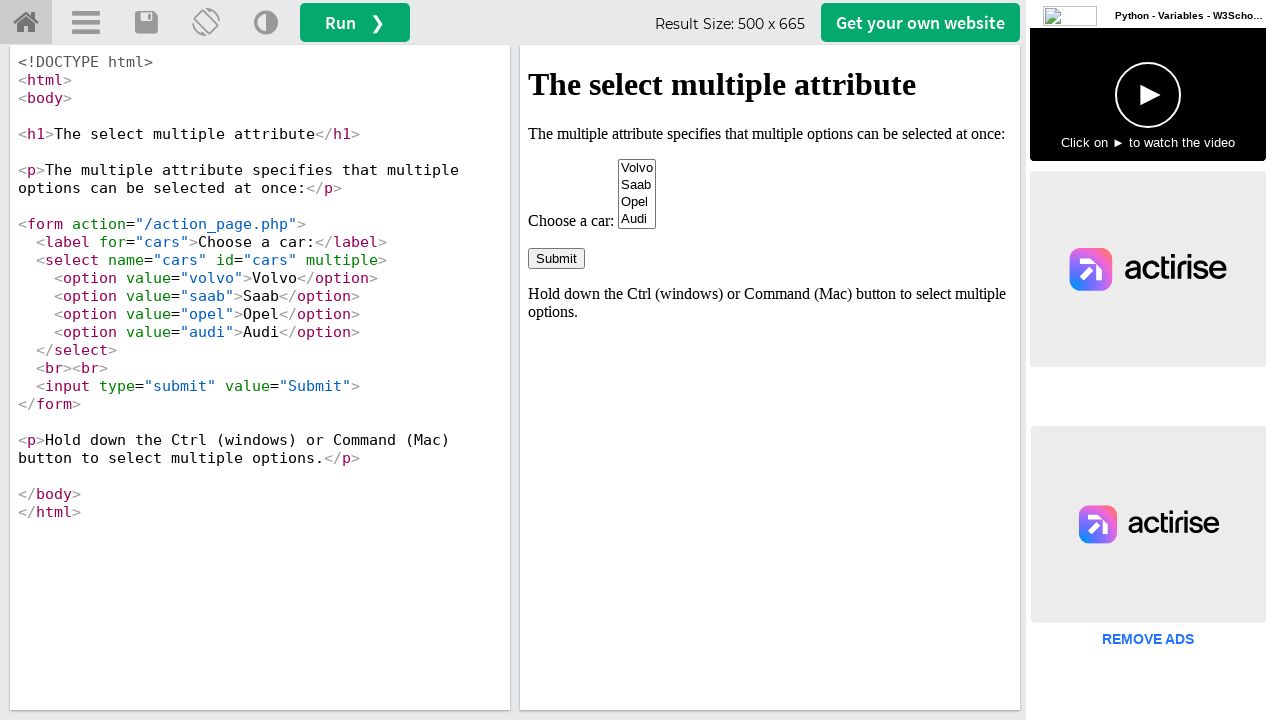

Waited for select element with name 'cars' to be present in iframeResult
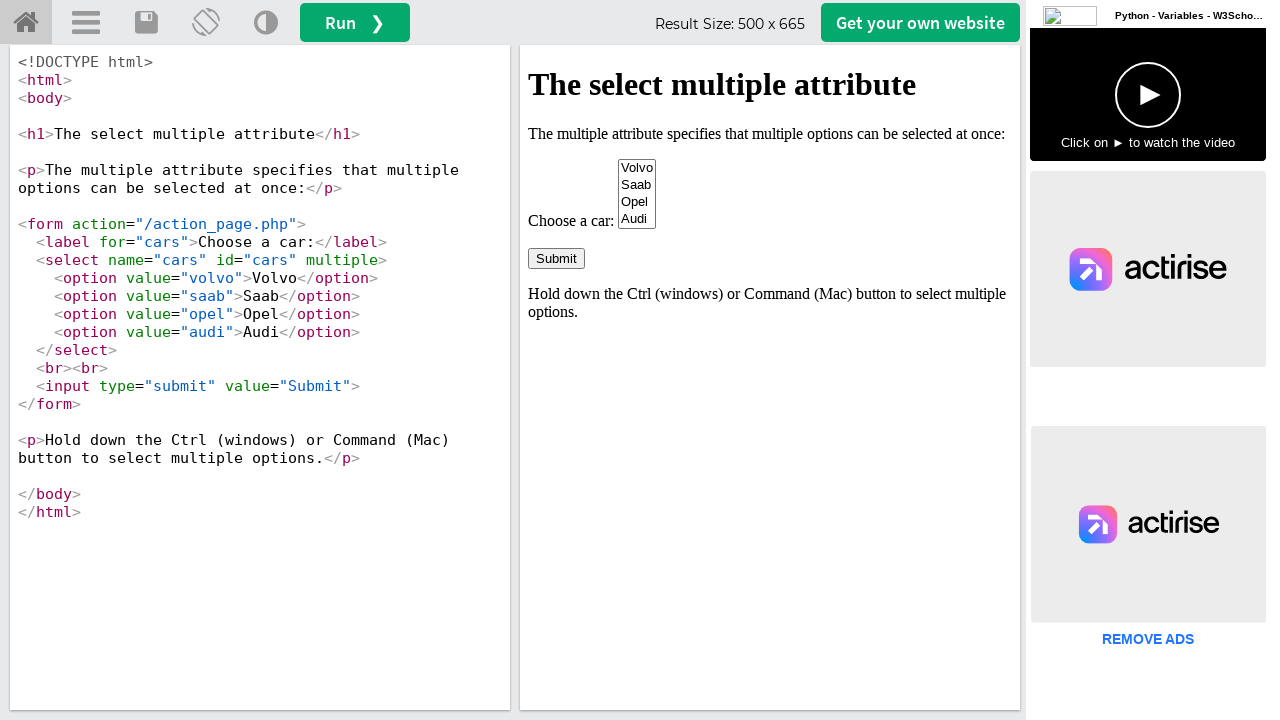

Located iframeResult frame containing the multi-select dropdown
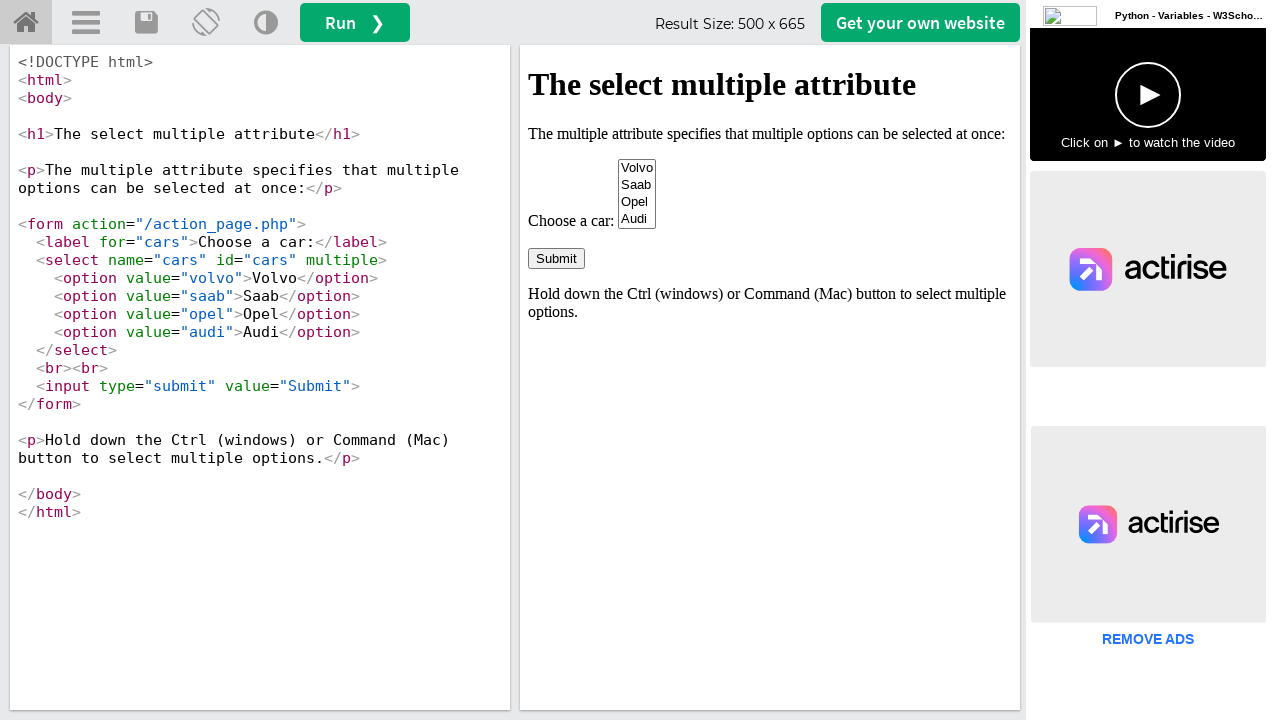

Select element 'cars' is now visible
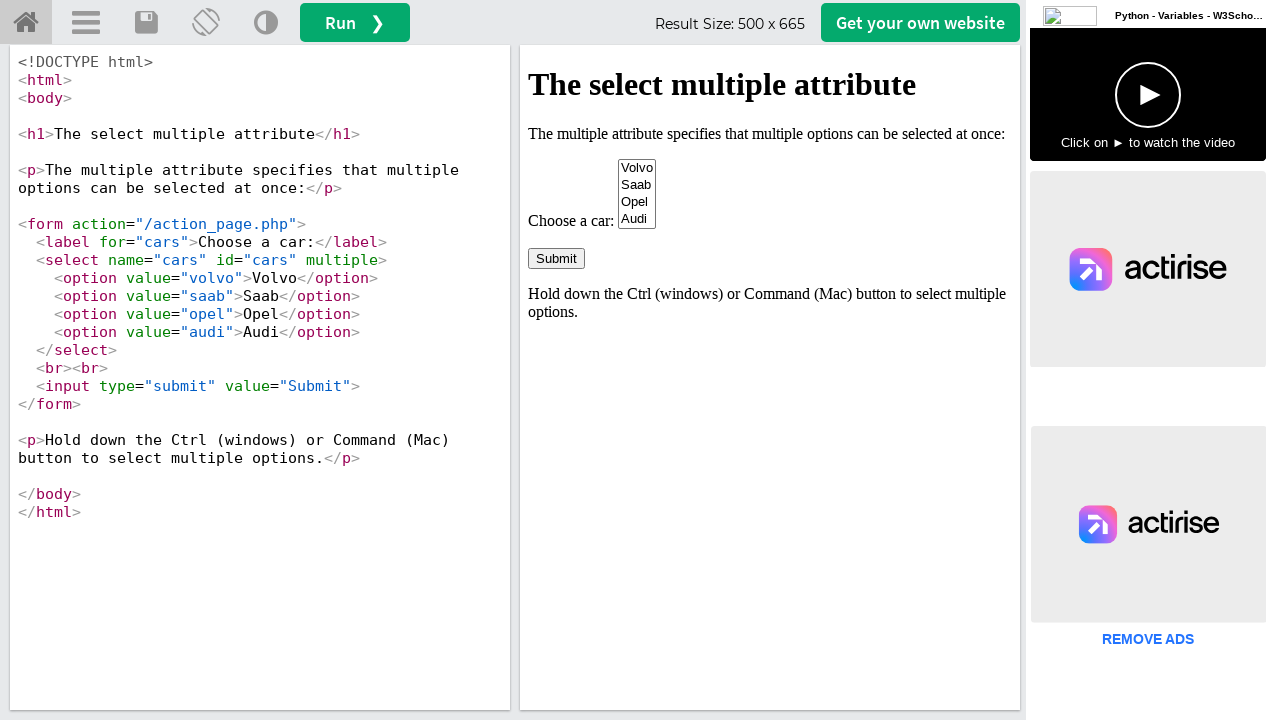

Retrieved reference to multi-select dropdown element
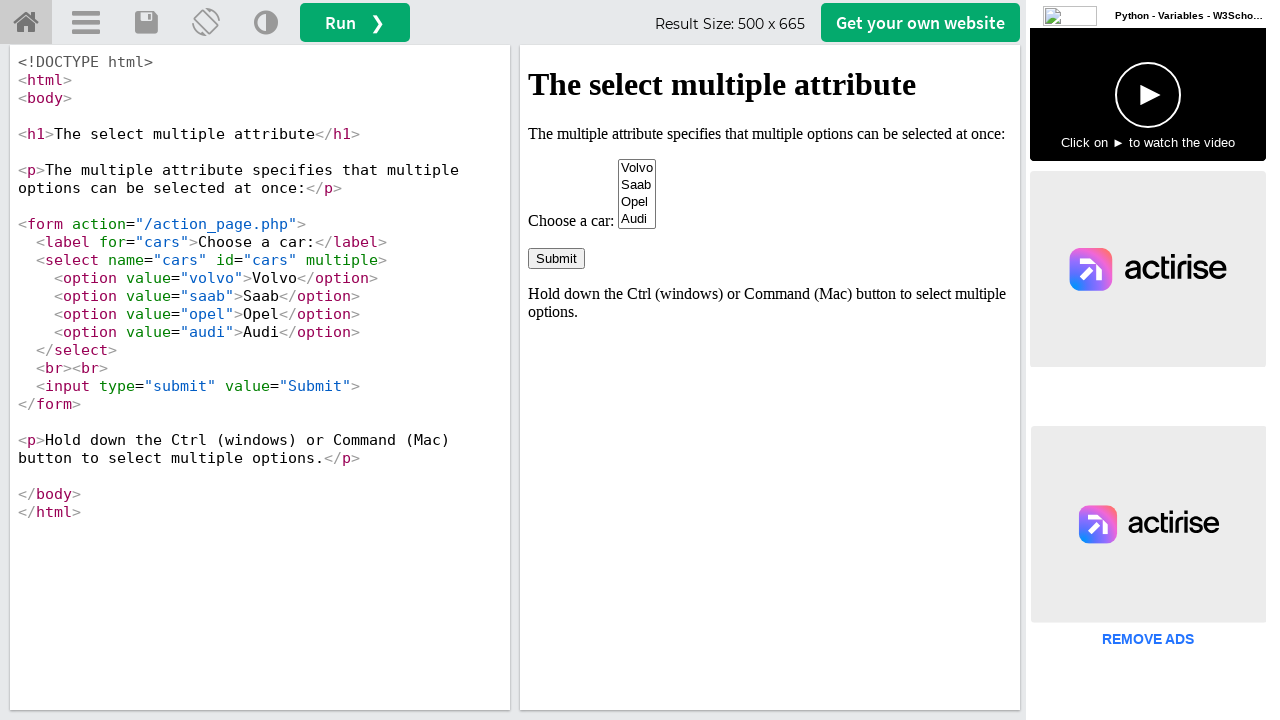

Clicked on the multi-select dropdown to open it at (637, 194) on #iframeResult >> internal:control=enter-frame >> select[name='cars']
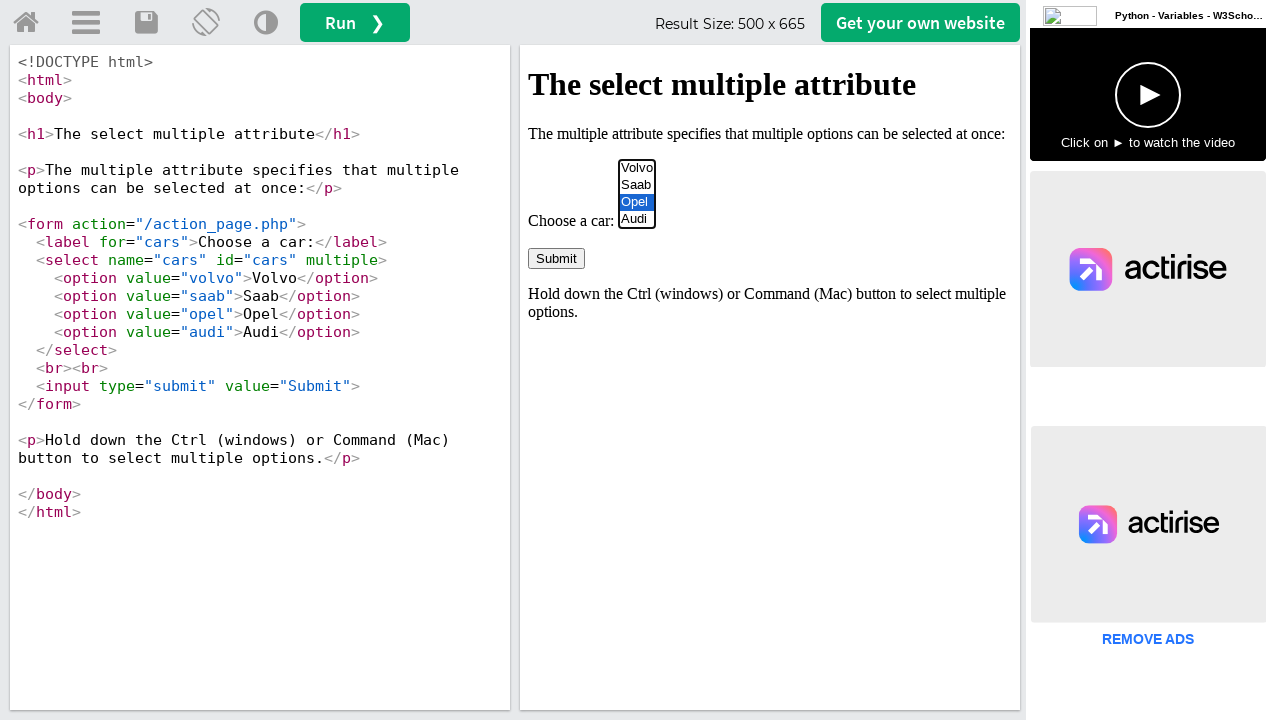

Selected 'volvo' option from the cars multi-select dropdown at (637, 168) on #iframeResult >> internal:control=enter-frame >> select[name='cars'] option[valu
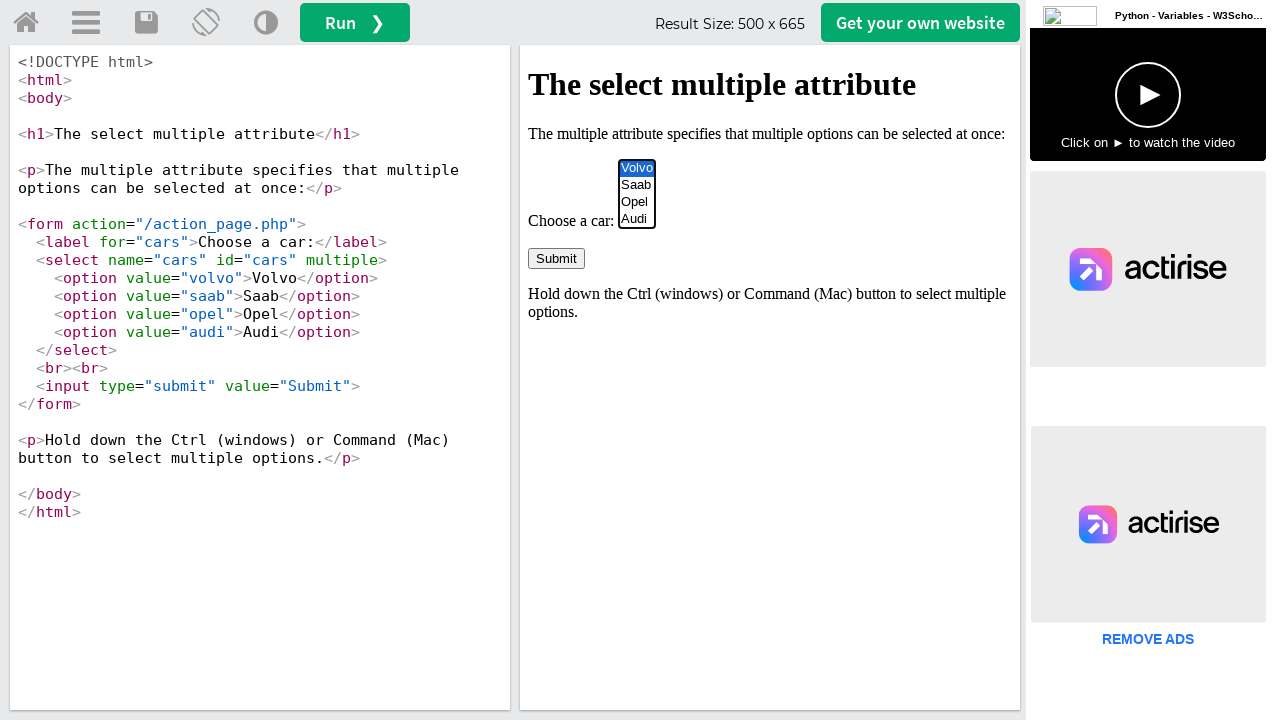

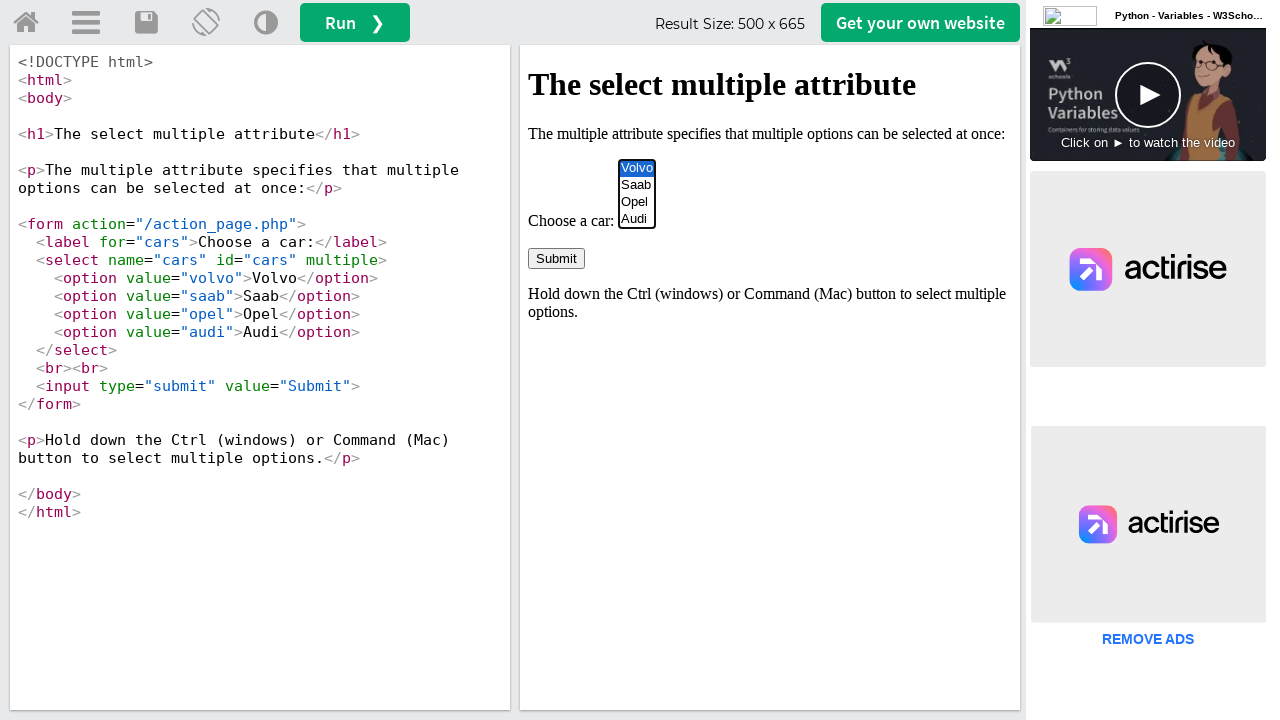